Tests double-click functionality on a button to display a message

Starting URL: https://automationfc.github.io/basic-form/index.html

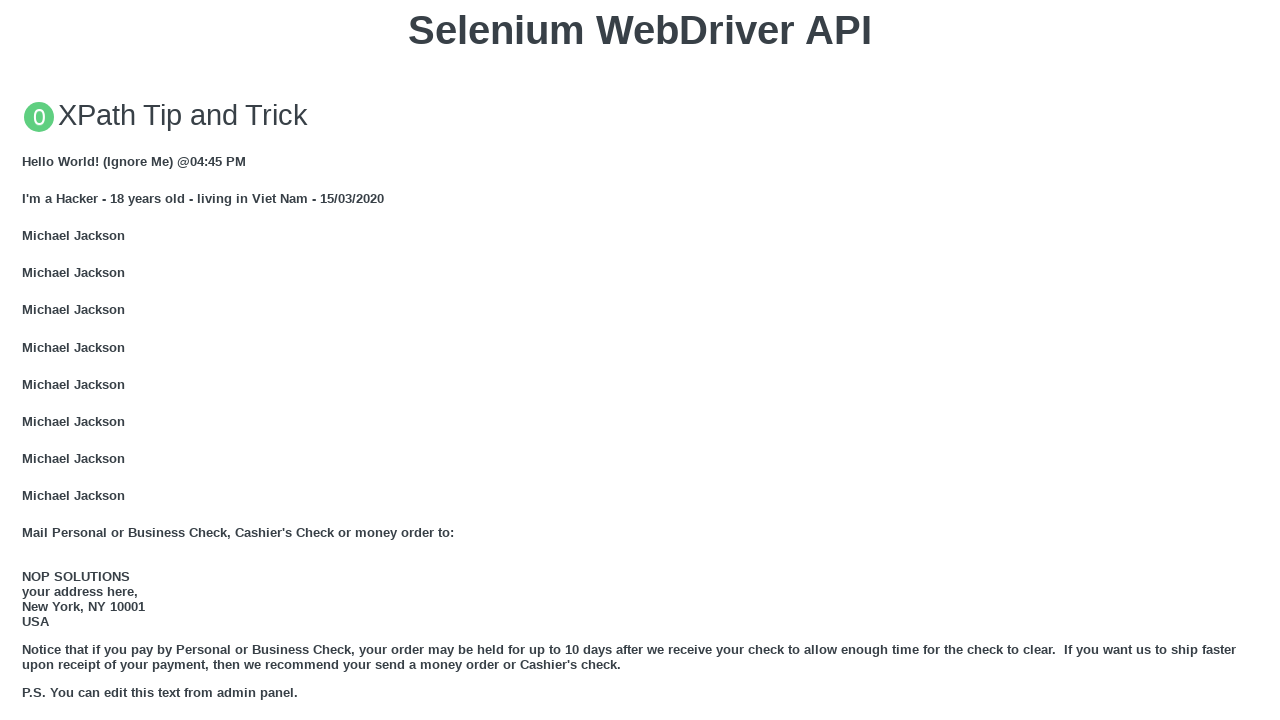

Scrolled to double-click button
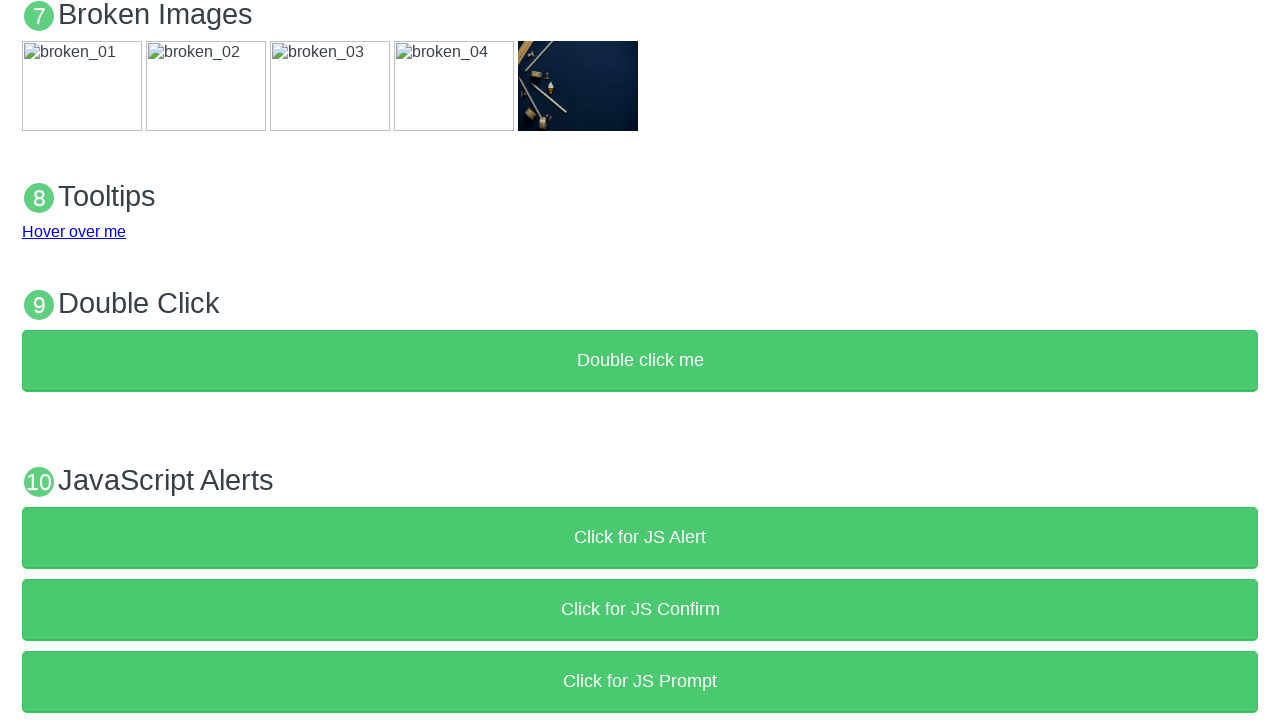

Double-clicked the button to trigger message display at (640, 361) on xpath=//button[text()='Double click me']
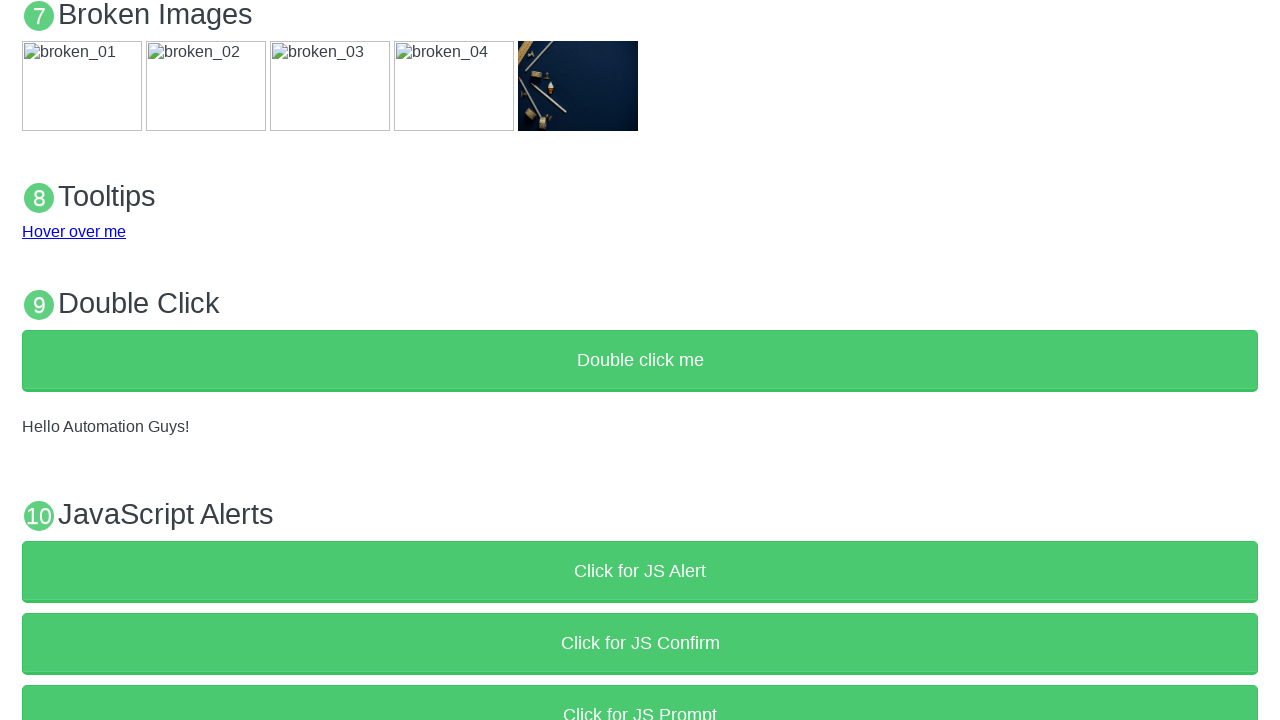

Verified 'Hello Automation Guys!' message is displayed
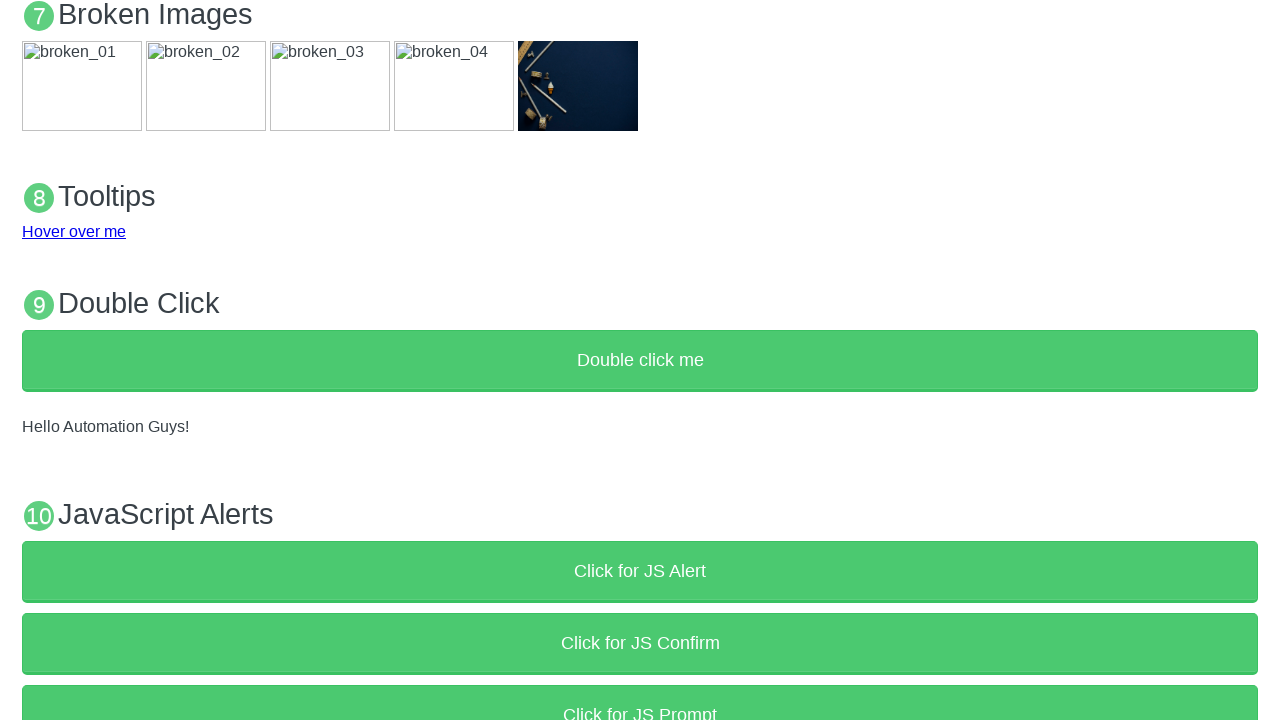

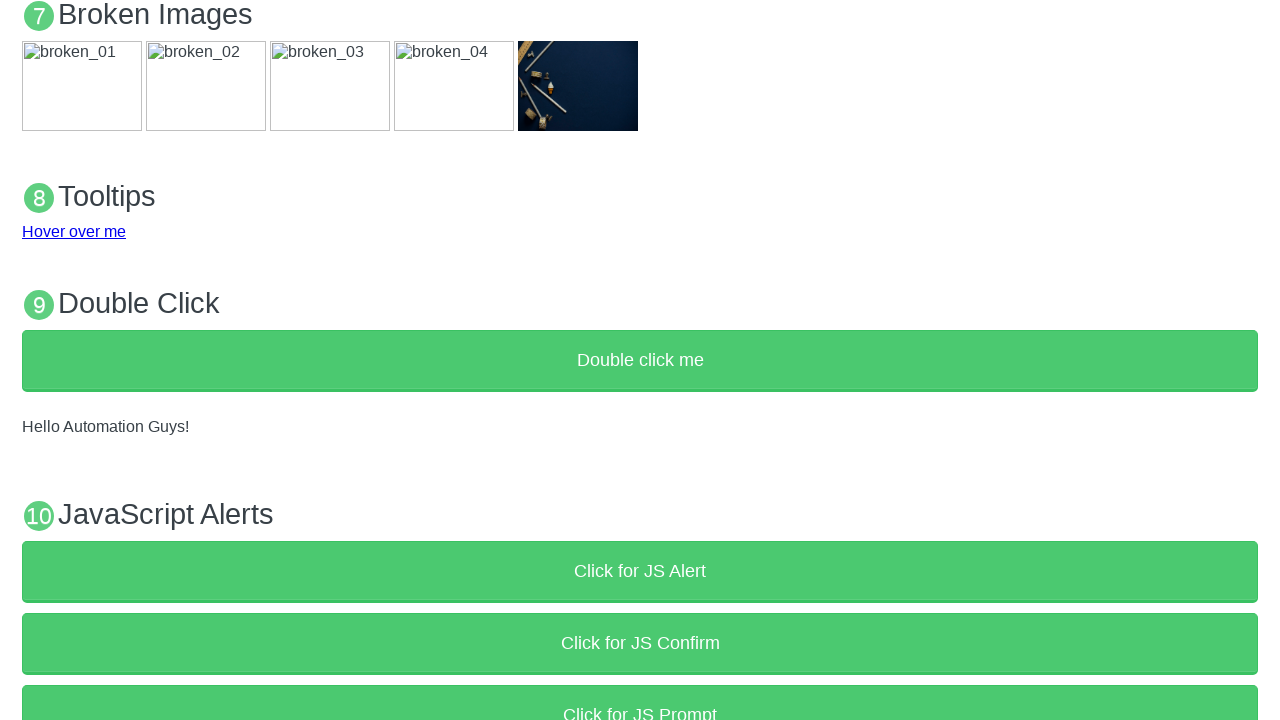